Tests scrolling functionality on the Selenium website by scrolling to make the WebDriver documentation link visible in the viewport

Starting URL: https://www.selenium.dev/

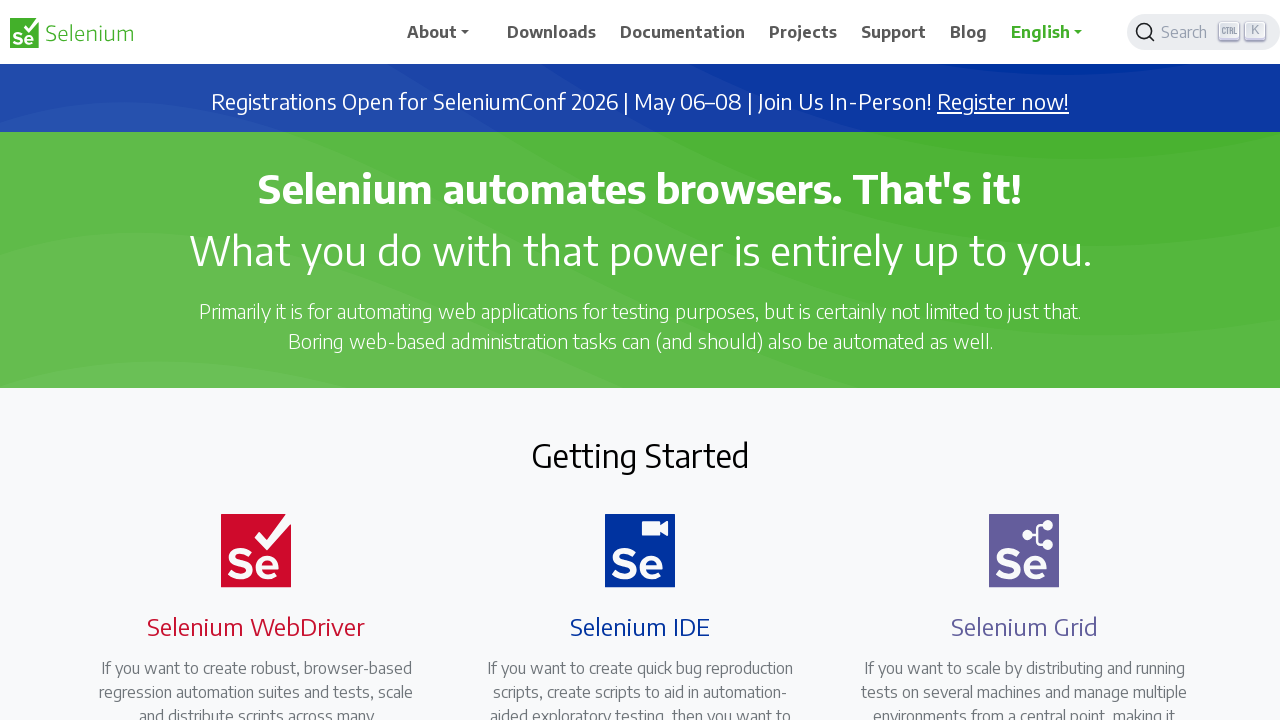

Located WebDriver documentation link element
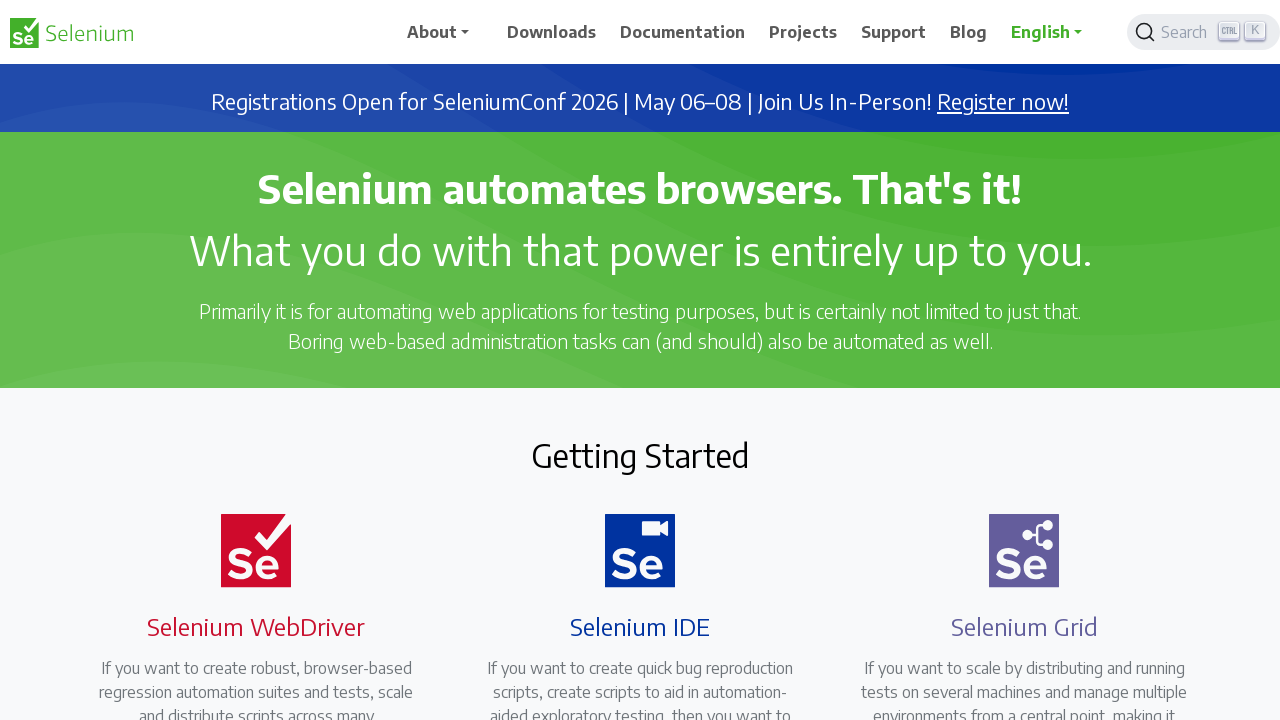

Scrolled WebDriver documentation link into visible viewport
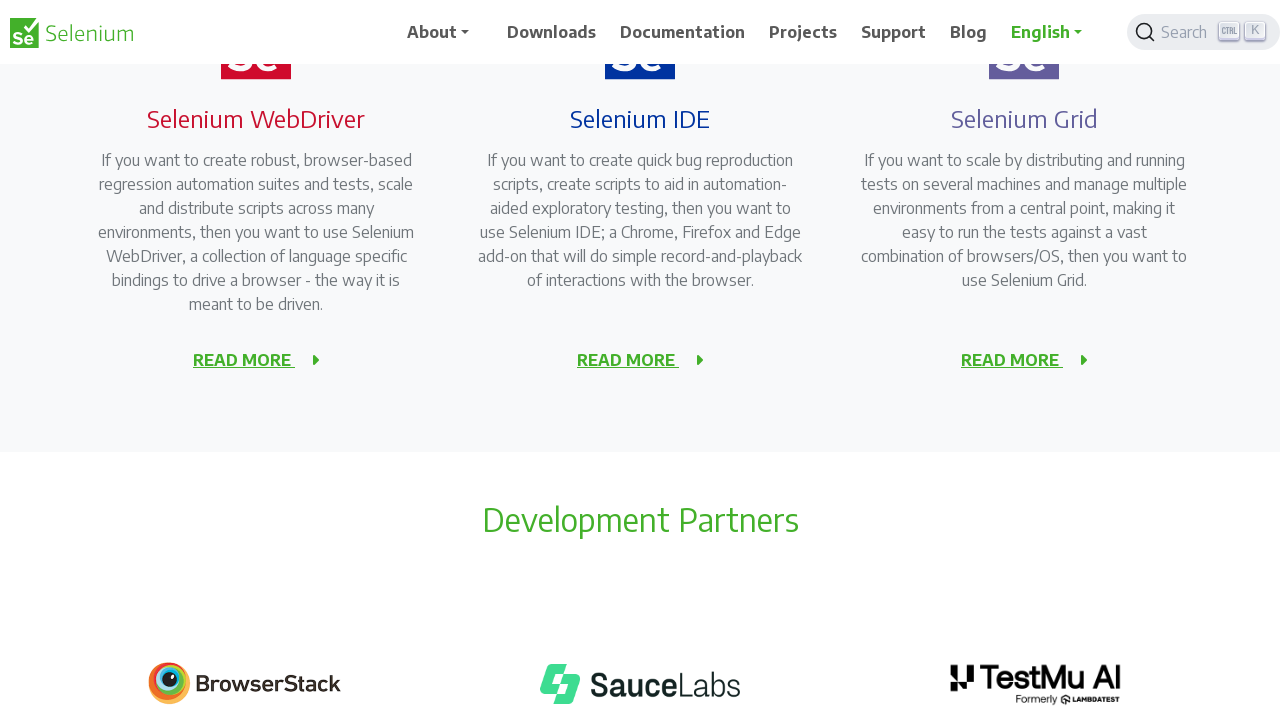

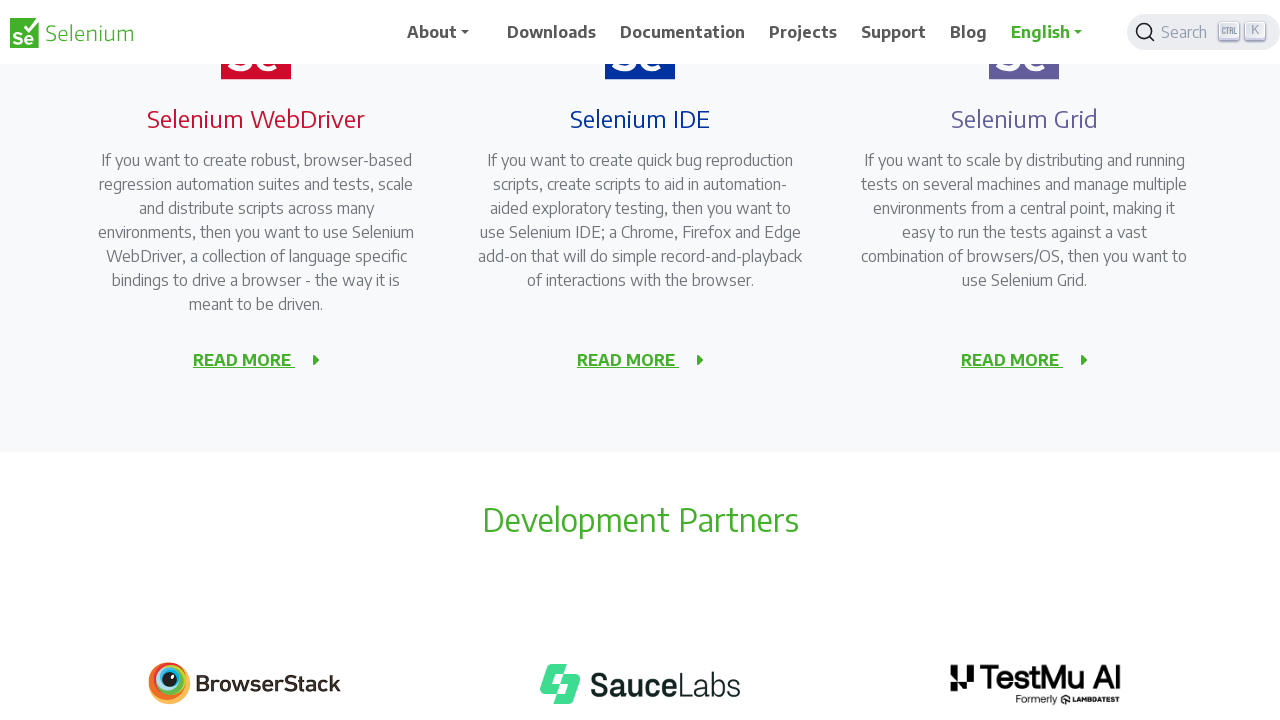